Tests page scrolling functionality by scrolling down the page in steps (first 500px, then to bottom, then back up) to verify scroll operations work correctly.

Starting URL: https://rahulshettyacademy.com/AutomationPractice/

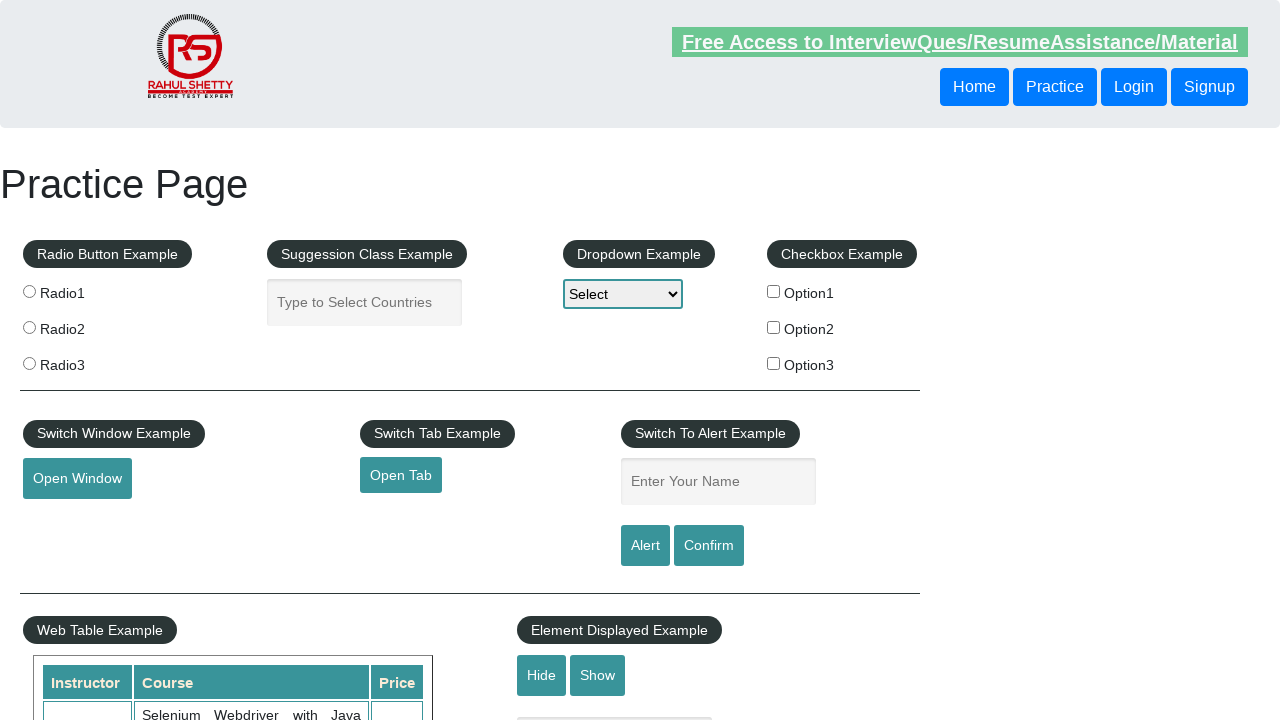

Navigated to AutomationPractice page
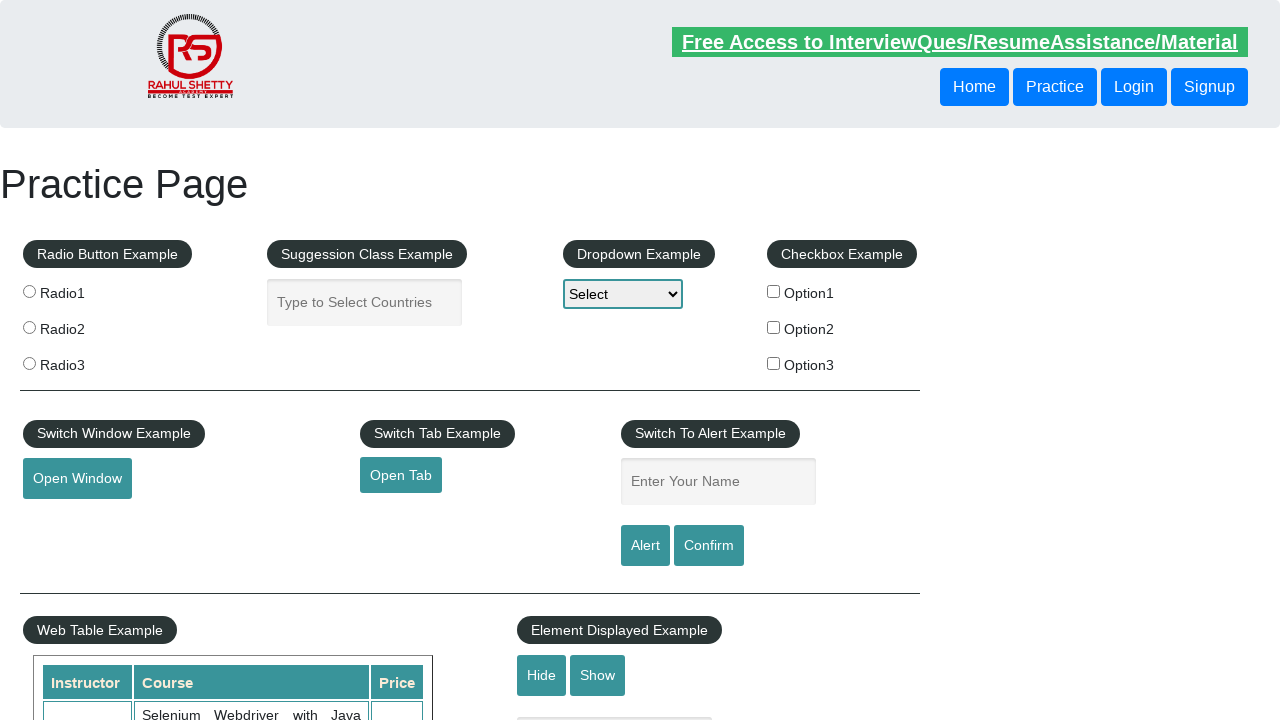

Scrolled down 500 pixels
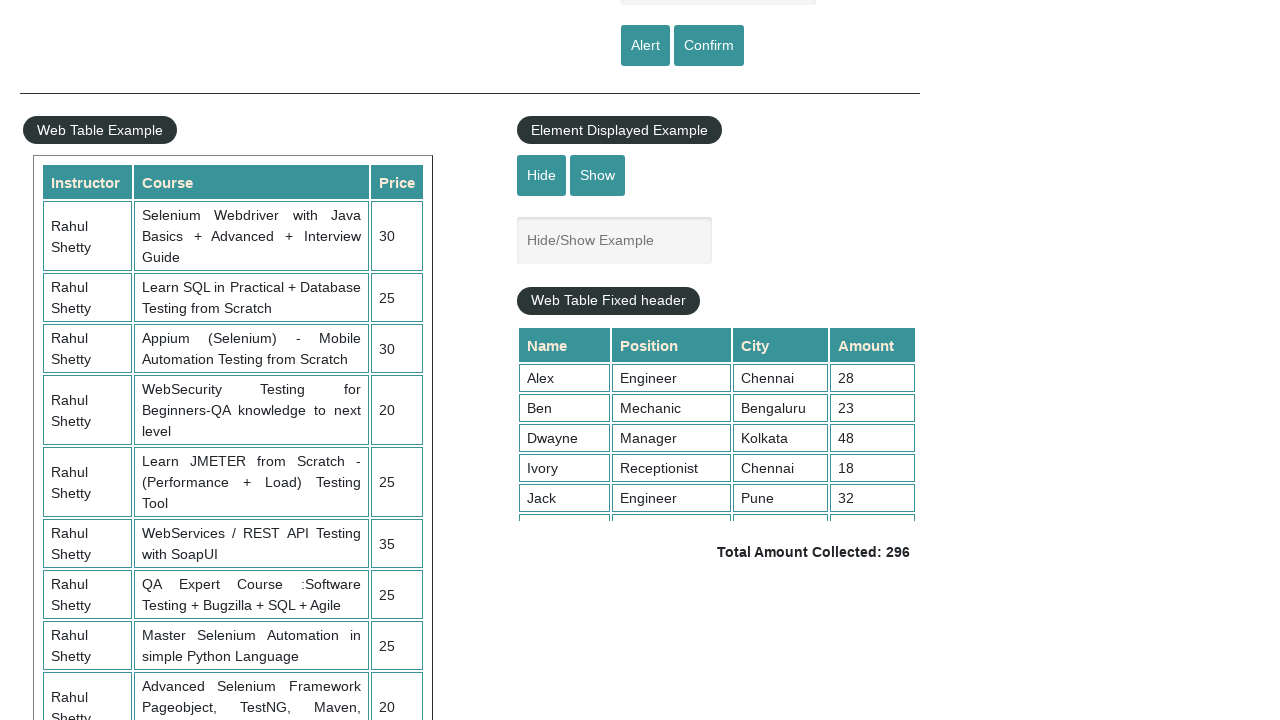

Scrolled to bottom of page
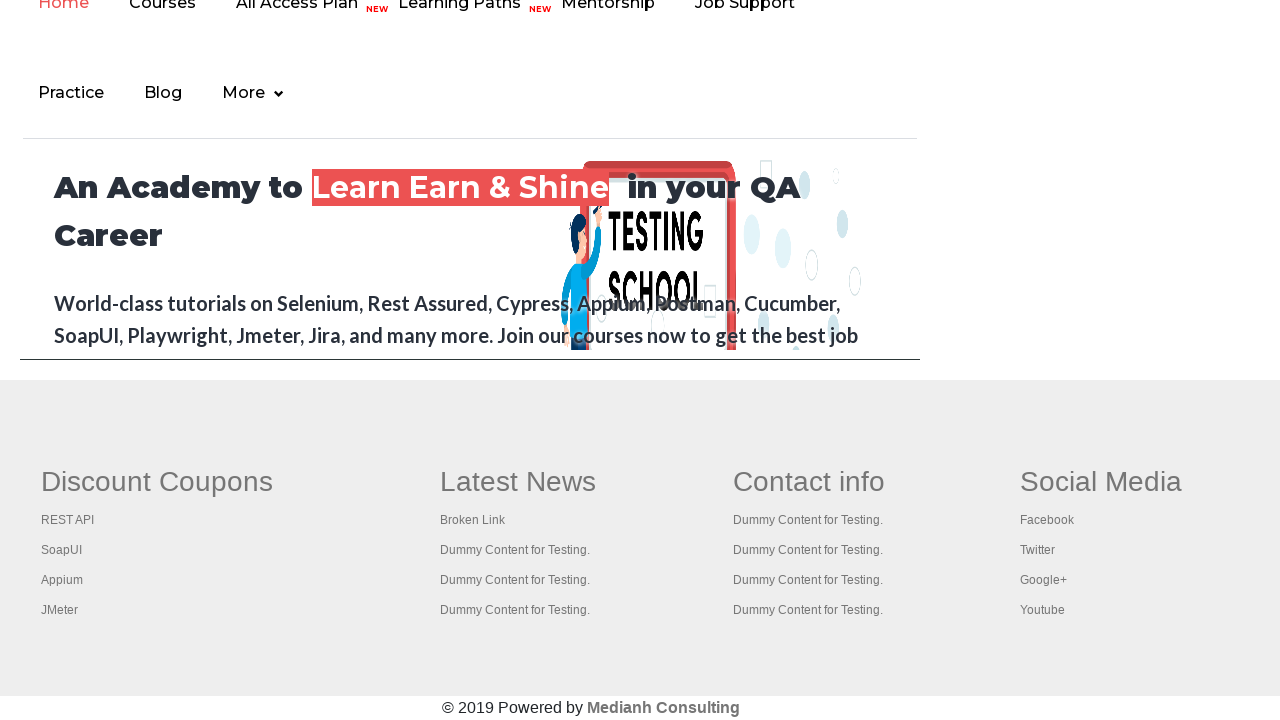

Scrolled back up 1000 pixels towards top
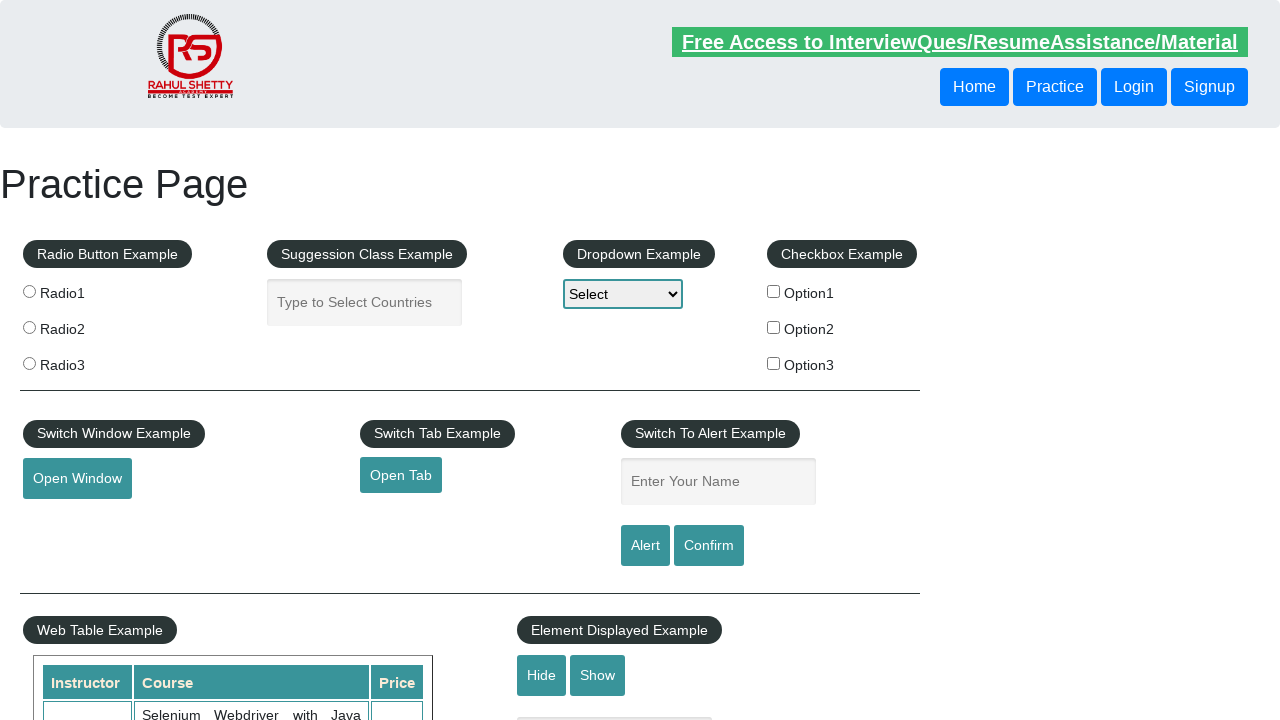

Waited 1 second to observe final scroll state
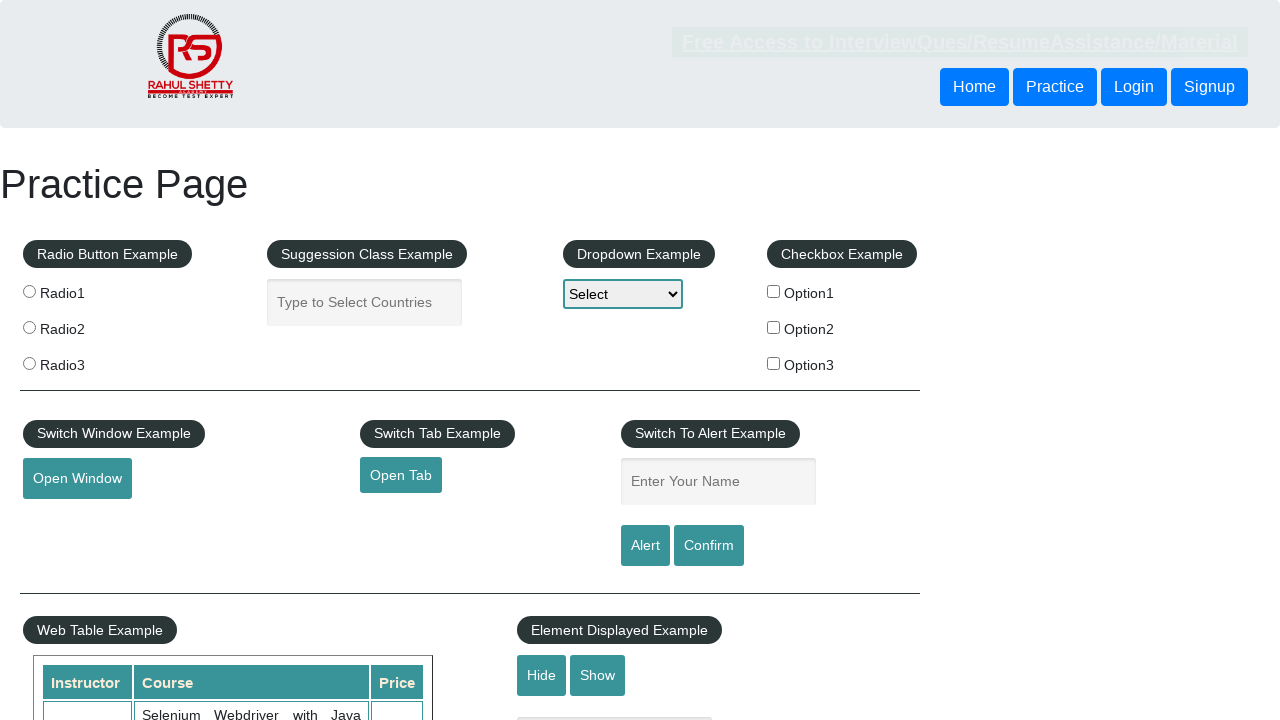

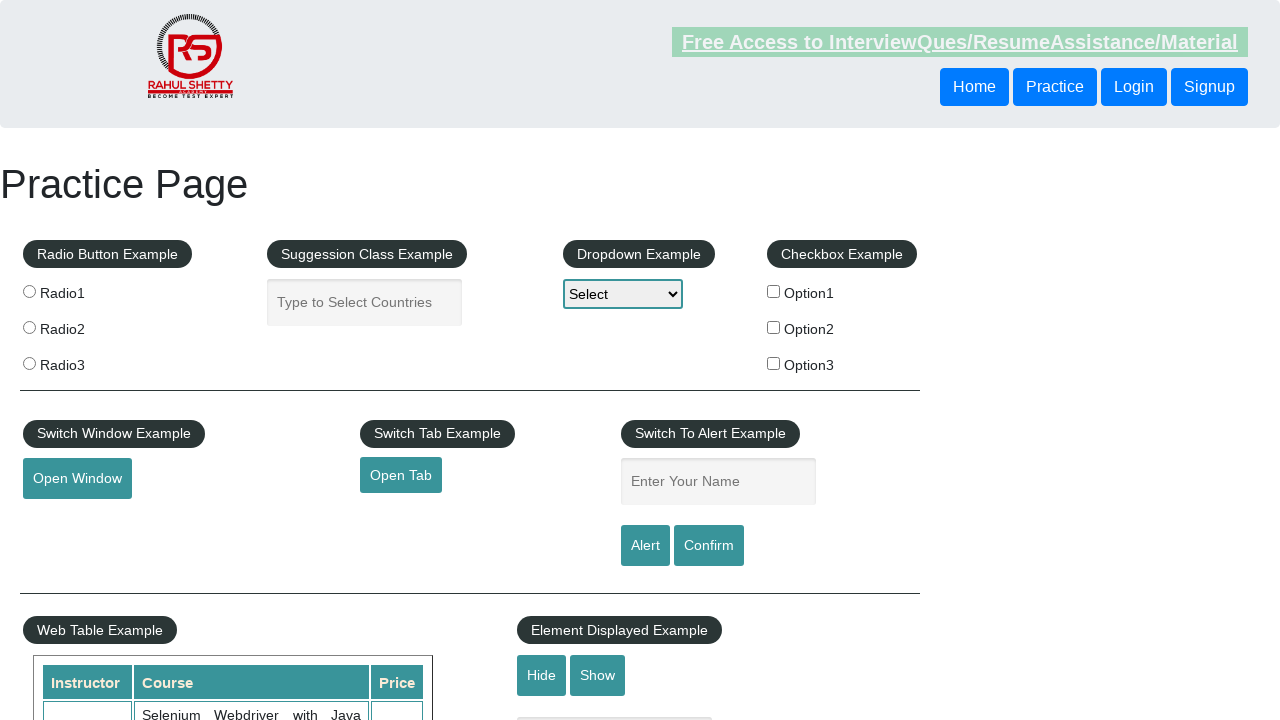